Tests registration form functionality by navigating to the registration page and filling out all form fields with randomly generated data

Starting URL: https://loopcamp.vercel.app/

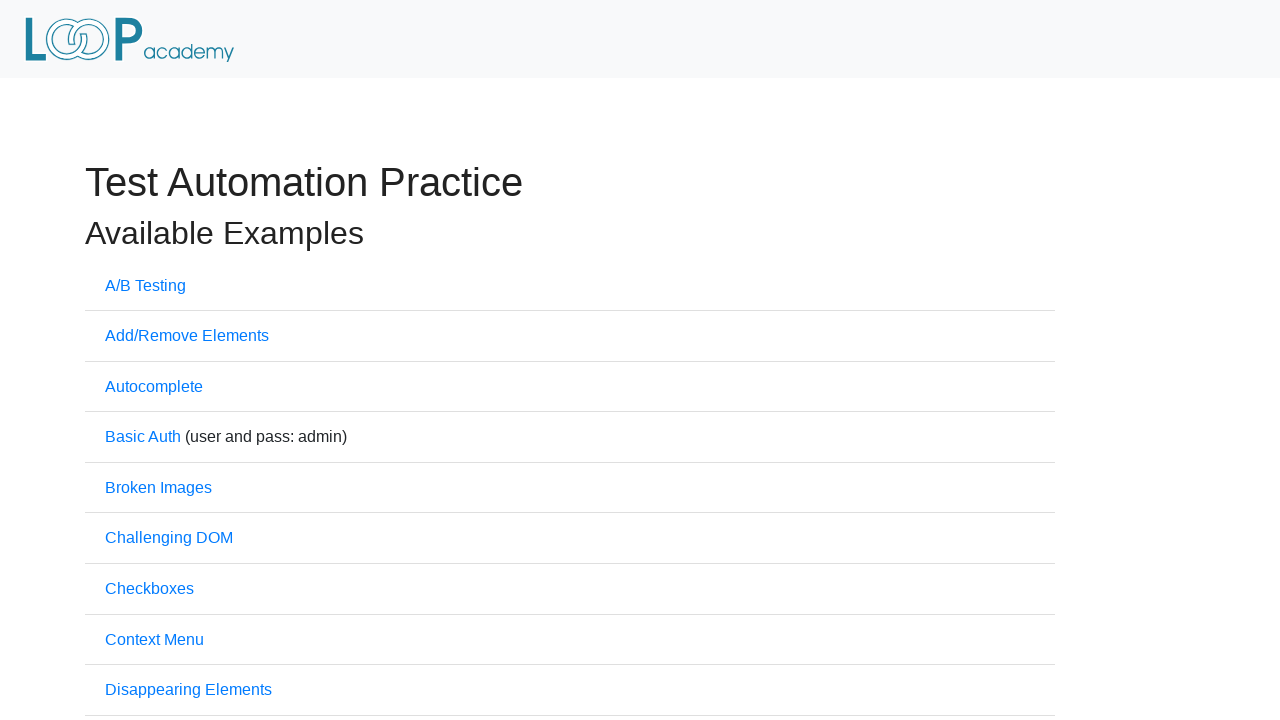

Clicked on Registration Form link at (168, 361) on xpath=//a[.='Registration Form']
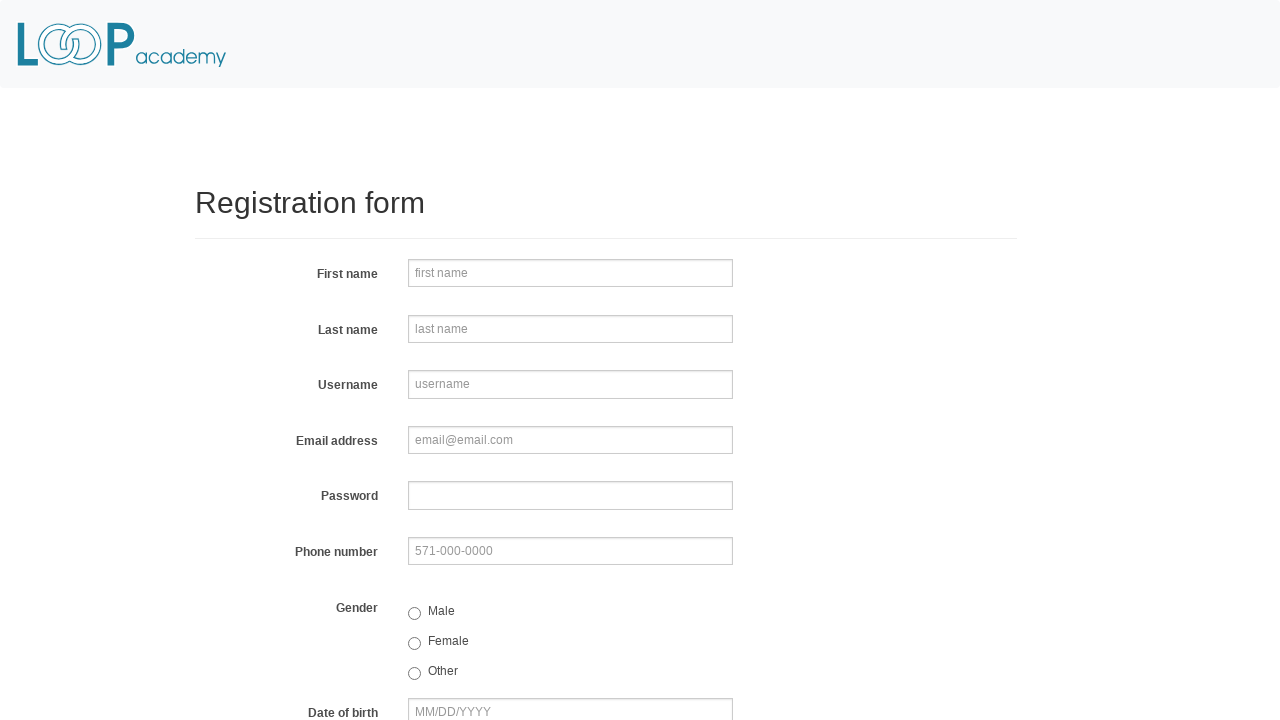

Filled first name field with 'Jennifer' on //input[@name='firstname']
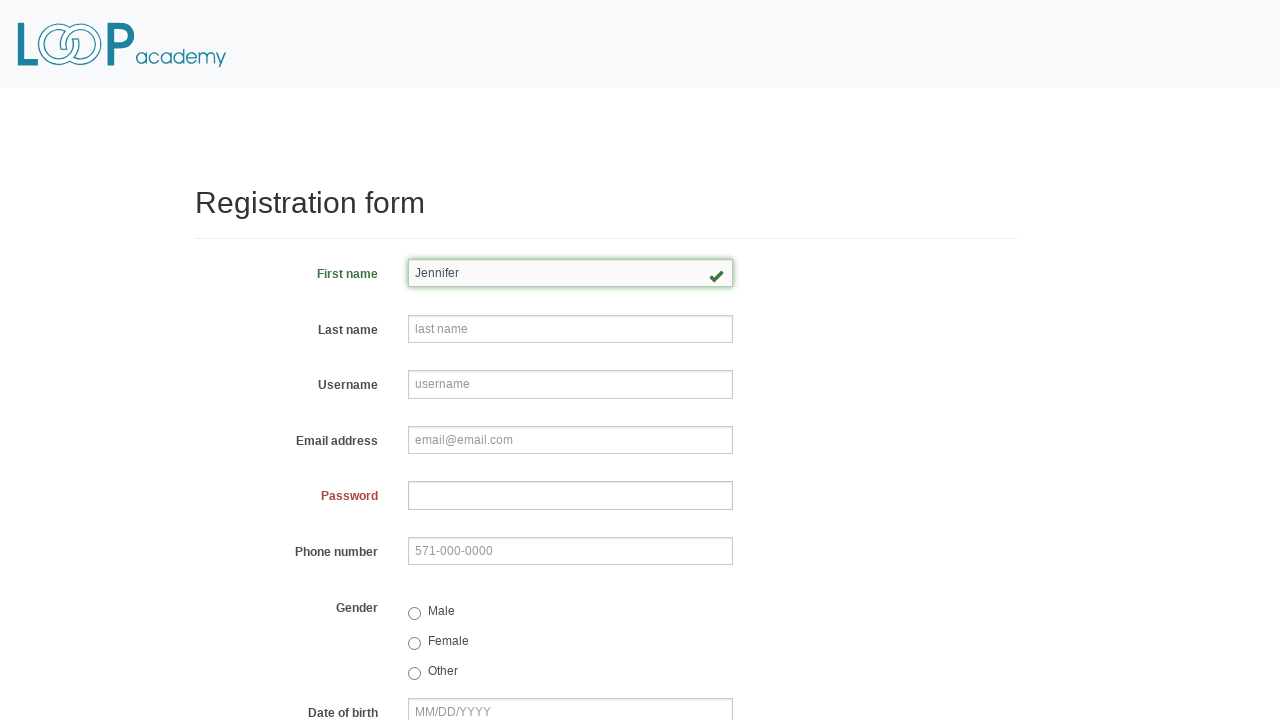

Filled last name field with 'Martinez' on //input[@name='lastname']
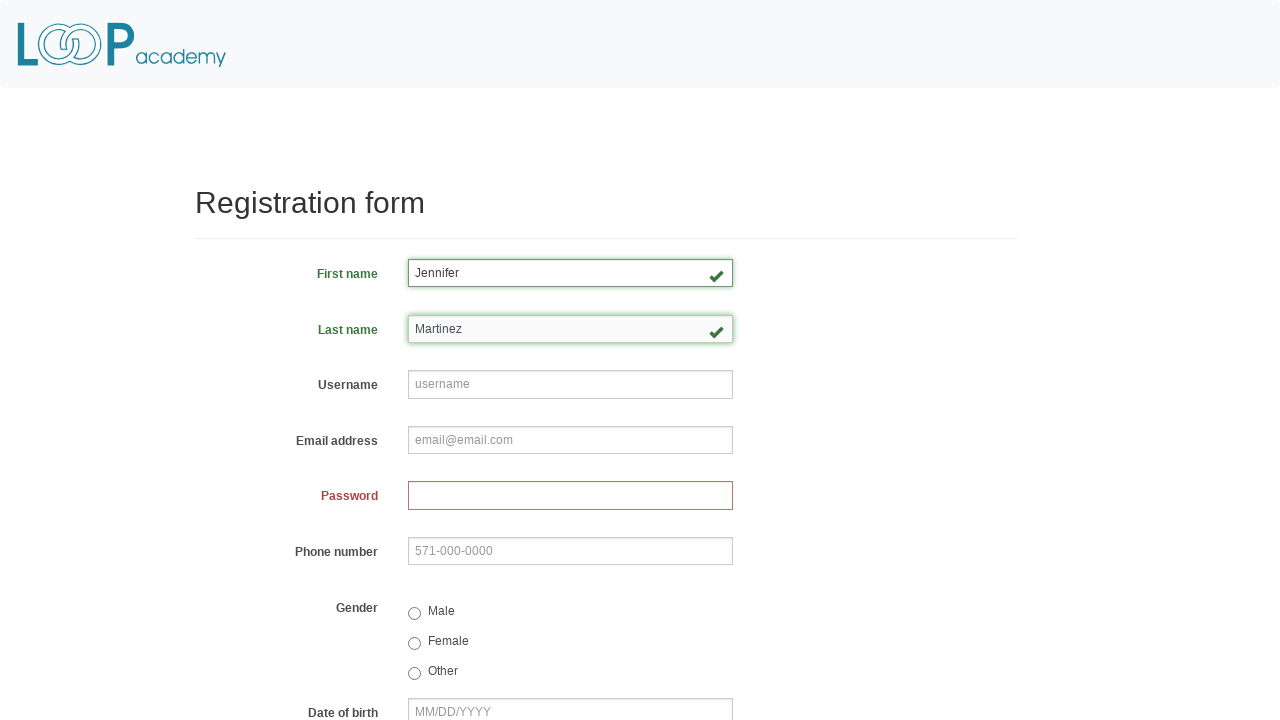

Filled username field with 'abc789' on //input[@name='username']
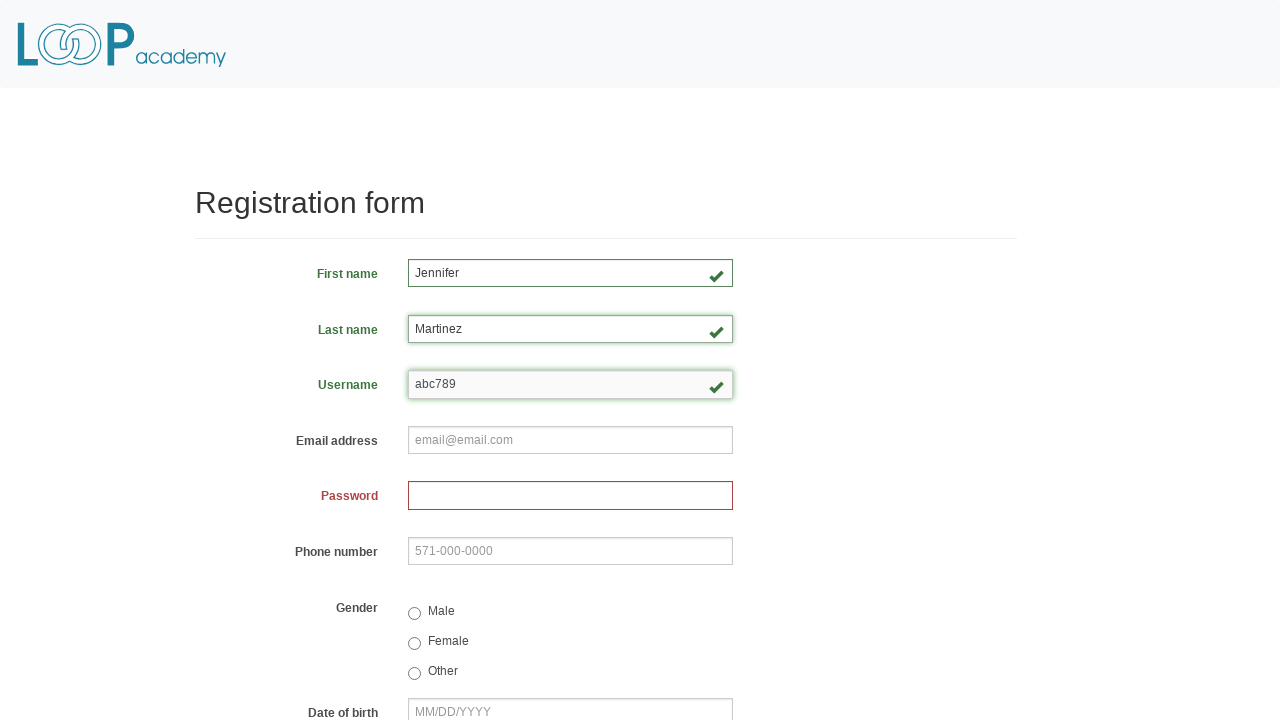

Filled email field with 'jmartinez789@example.com' on //input[@name='email']
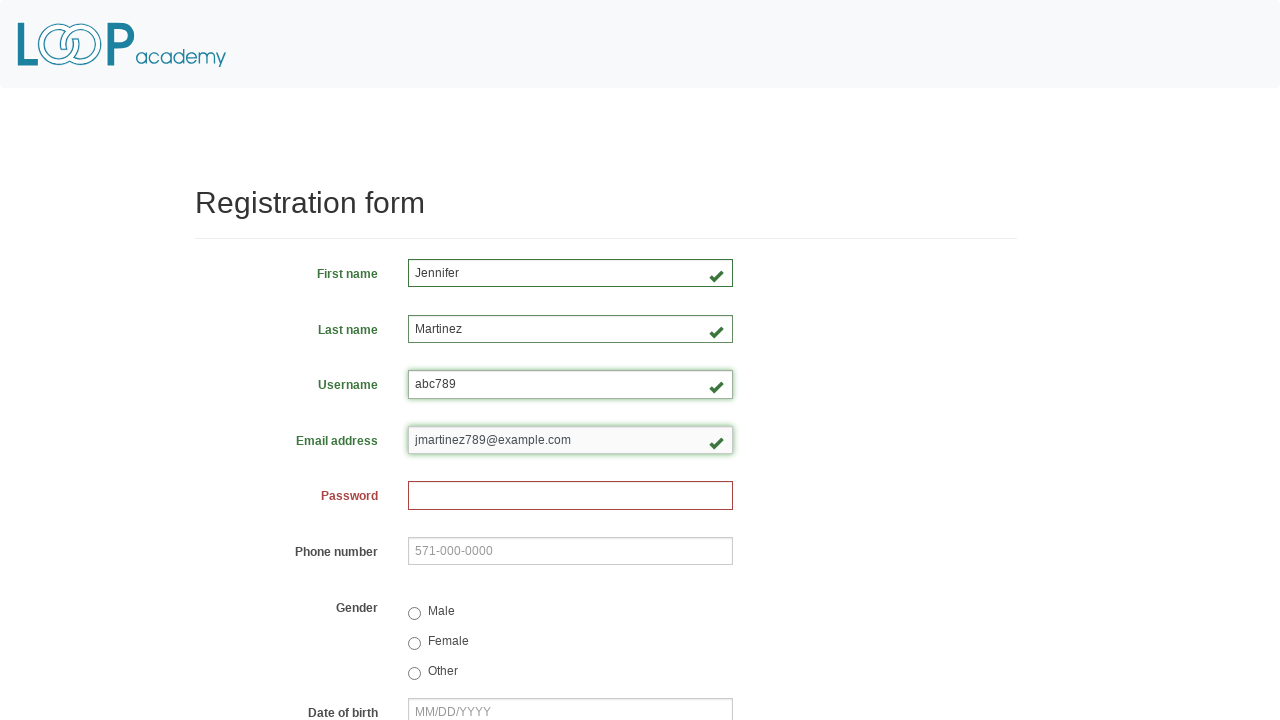

Filled password field with 'SecurePass123!' on //input[@name='password']
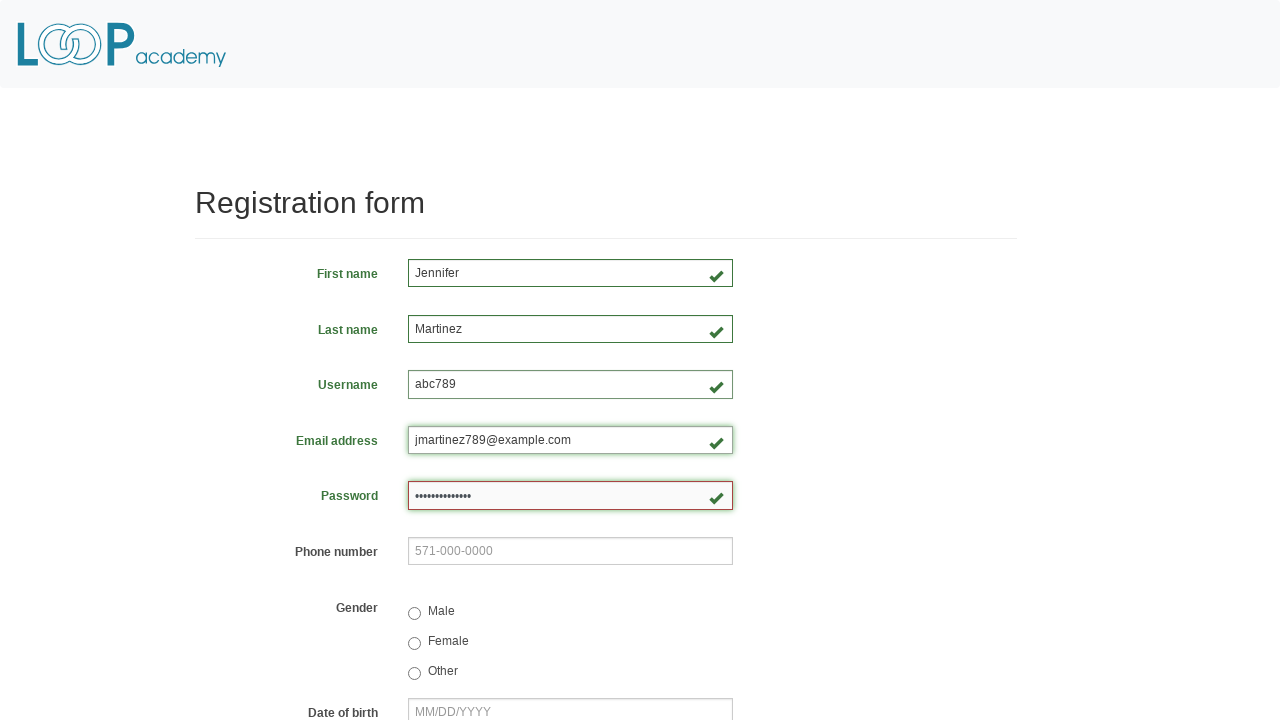

Filled phone number field with '571-234-5678' on //input[@name='phone']
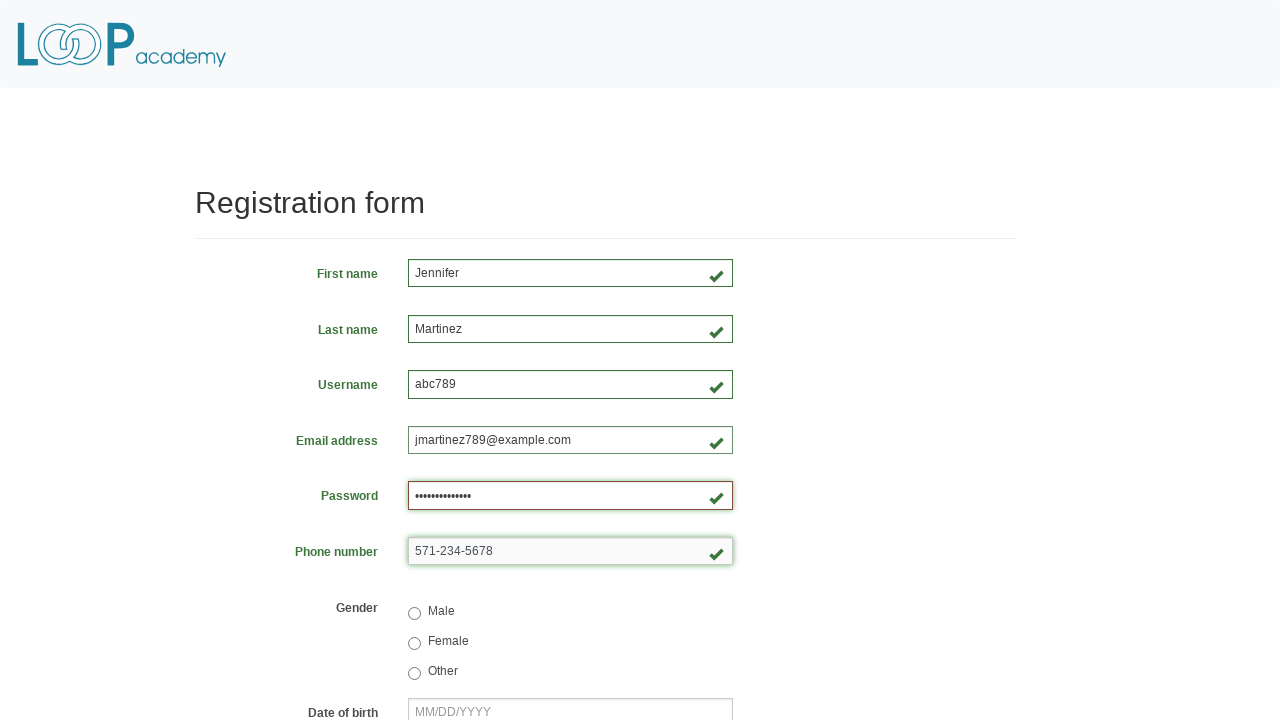

Selected 'other' gender radio button at (414, 673) on xpath=//input[@value='other']
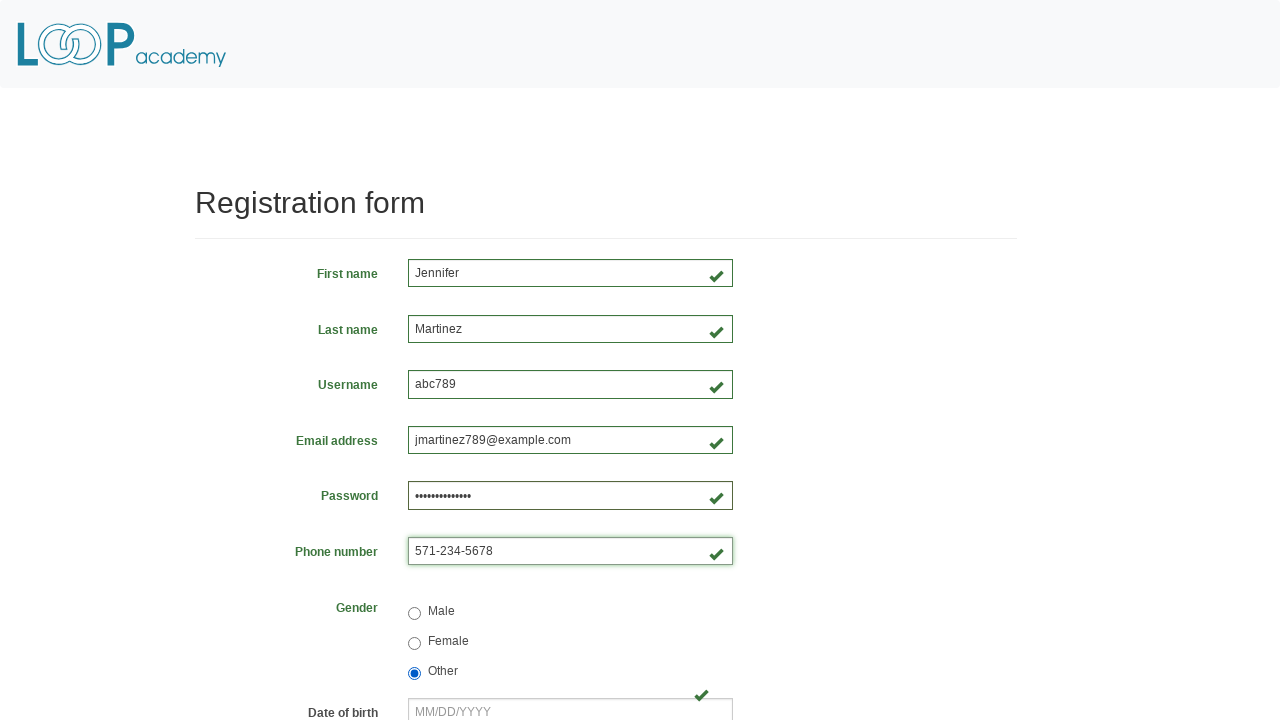

Filled date of birth field with '03/15/1995' on //input[@name='birthday']
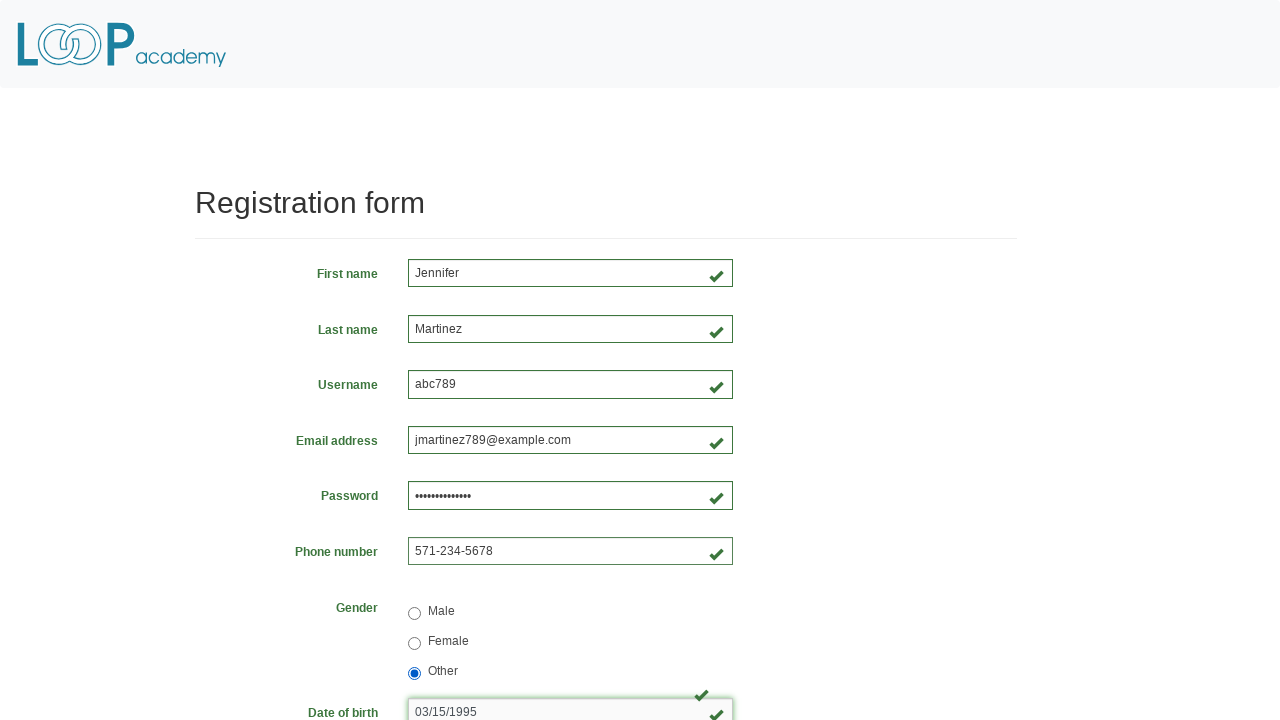

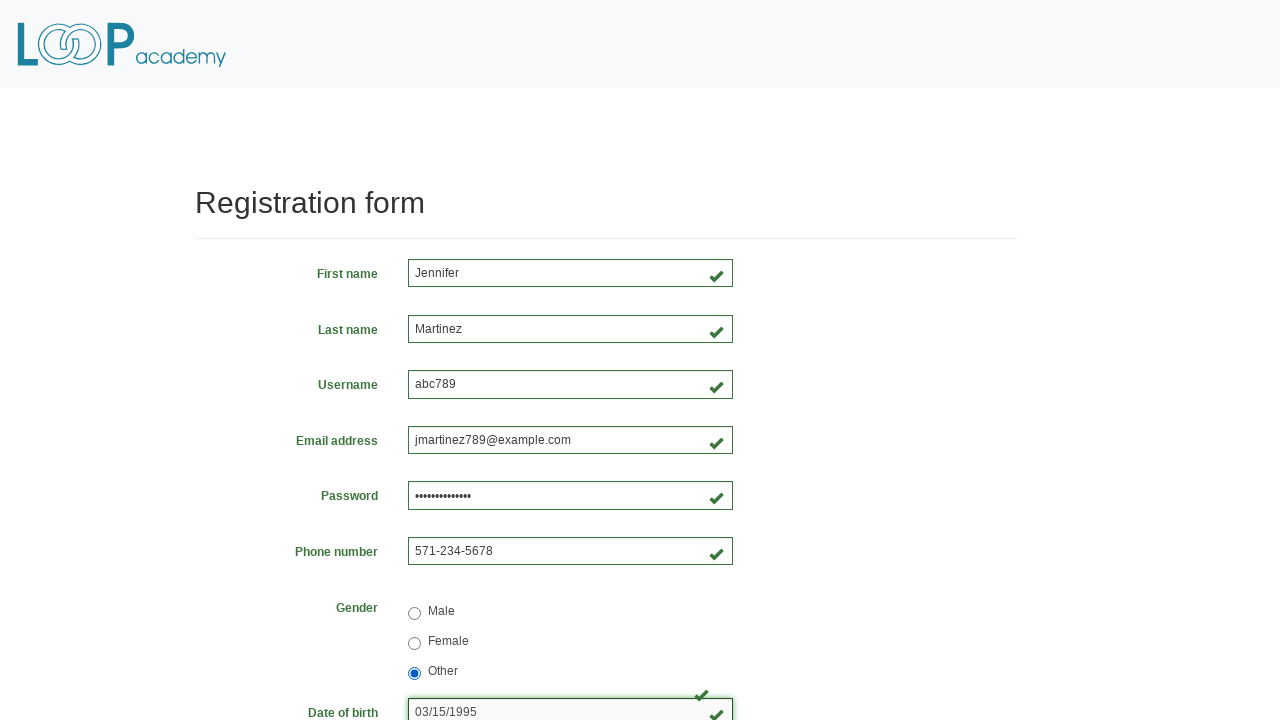